Tests dynamic control behavior by removing a checkbox element and enabling/disabling an input field on the page

Starting URL: https://the-internet.herokuapp.com/dynamic_controls

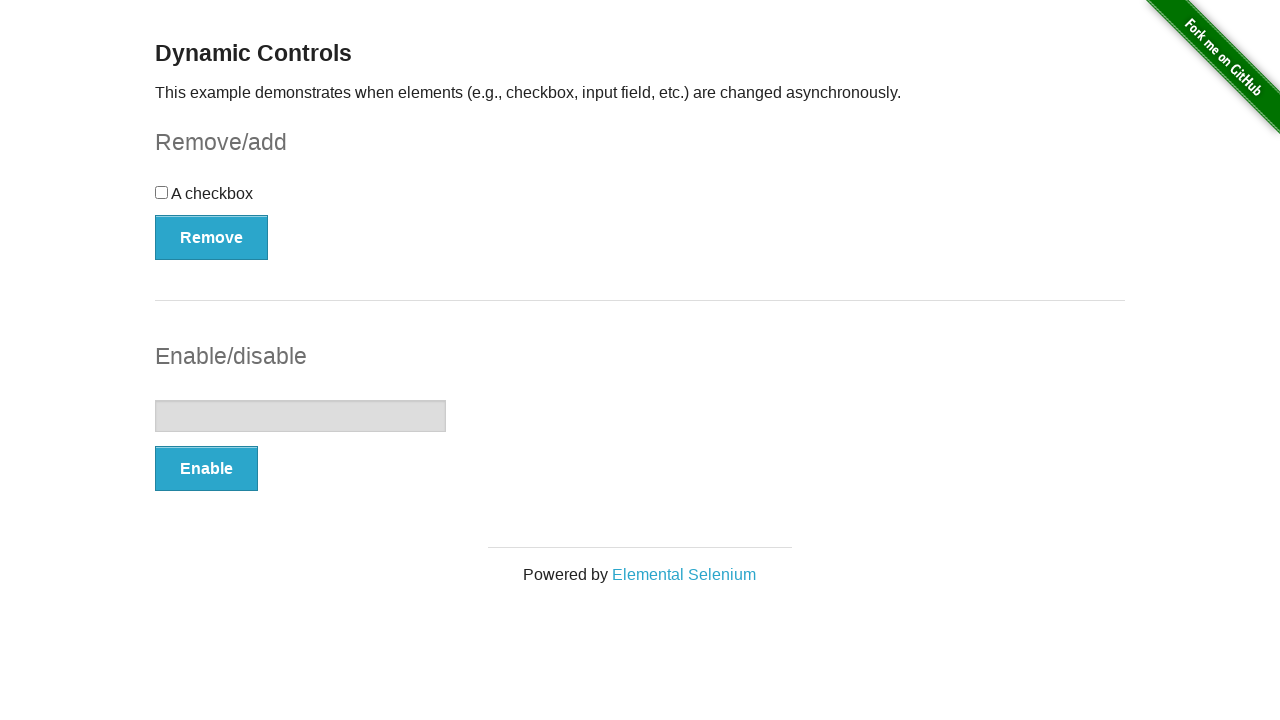

Clicked Remove button to remove checkbox element at (212, 237) on xpath=//button[text()='Remove']
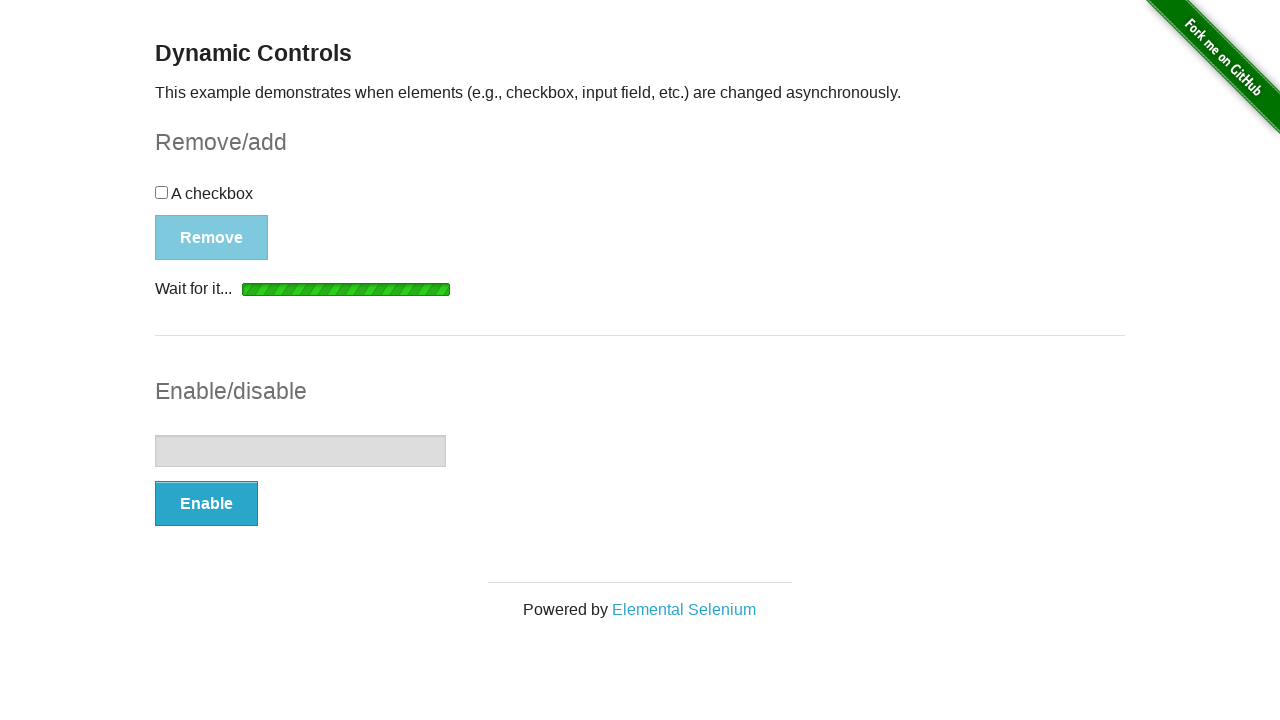

Removal message appeared confirming checkbox was removed
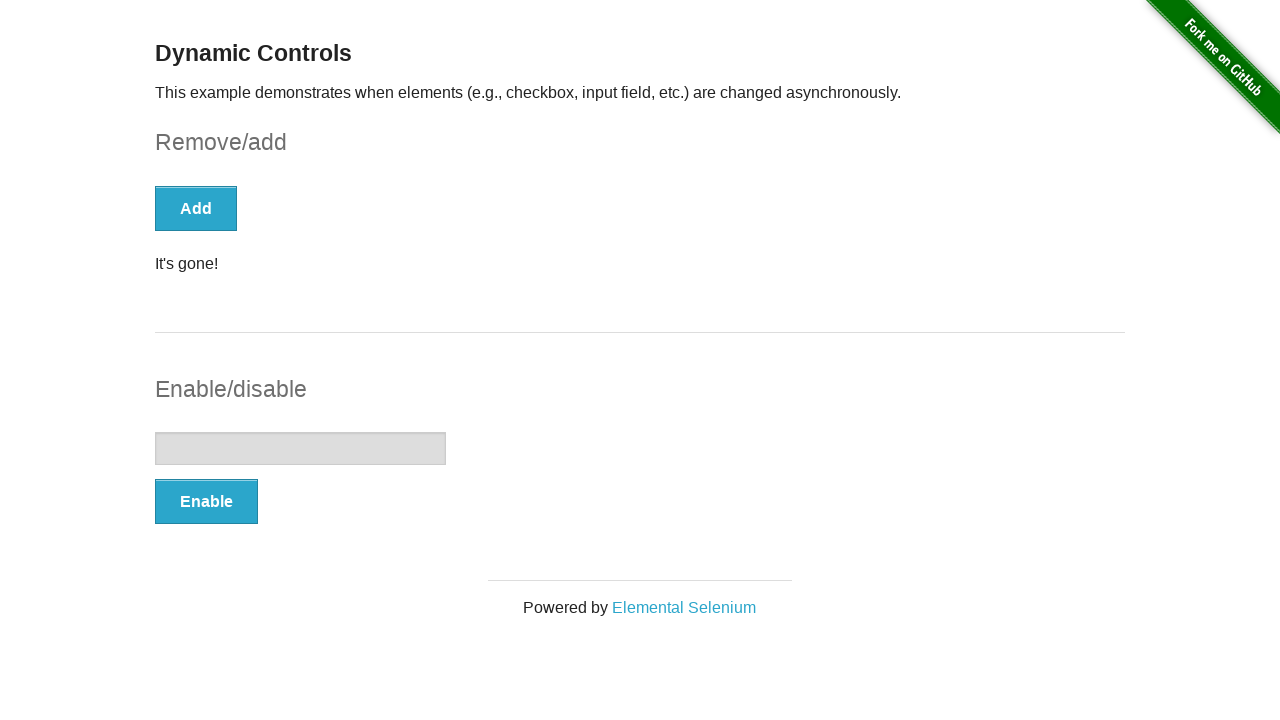

Verified checkbox element no longer exists on the page
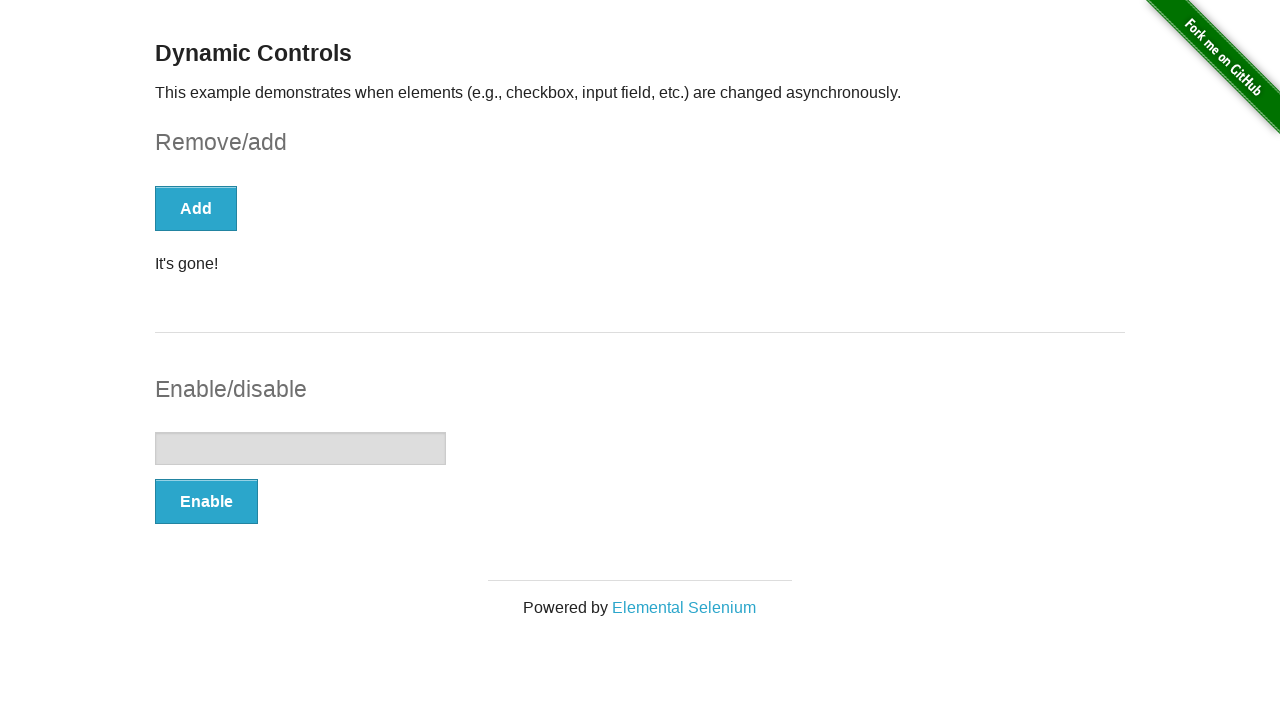

Verified input field is initially disabled
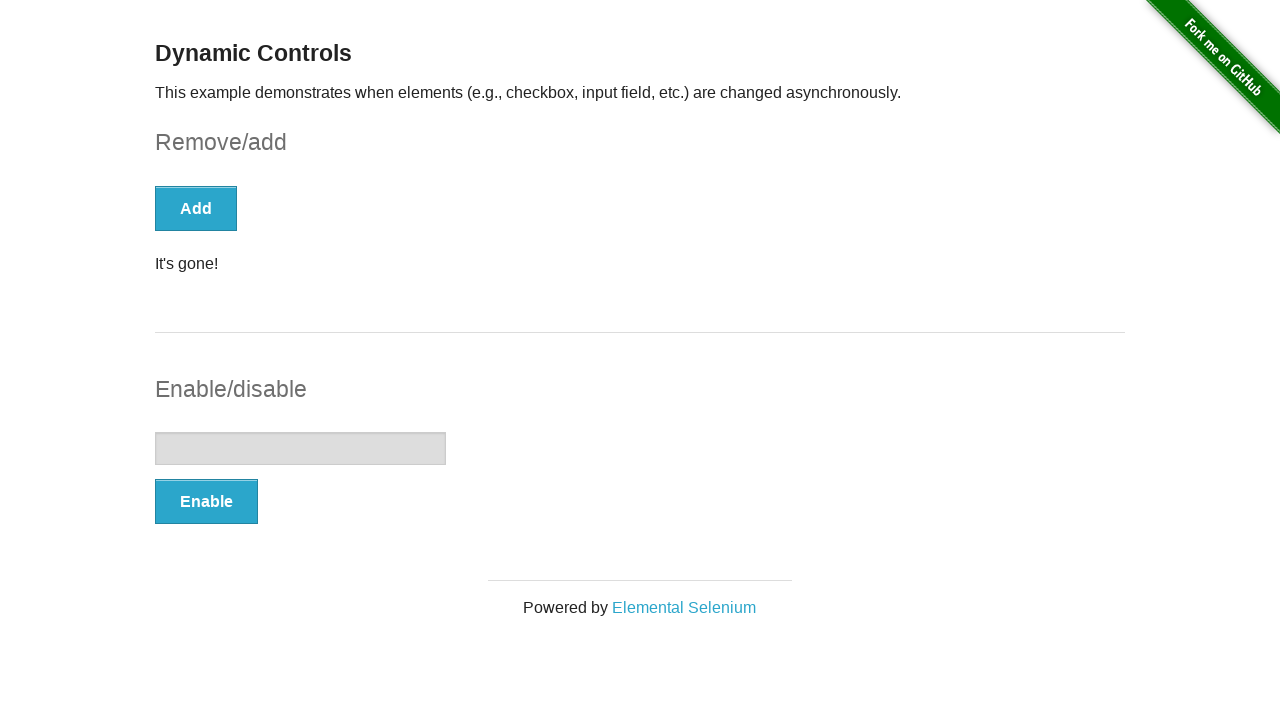

Clicked Enable button to enable input field at (206, 501) on xpath=//form[@id='input-example']/button
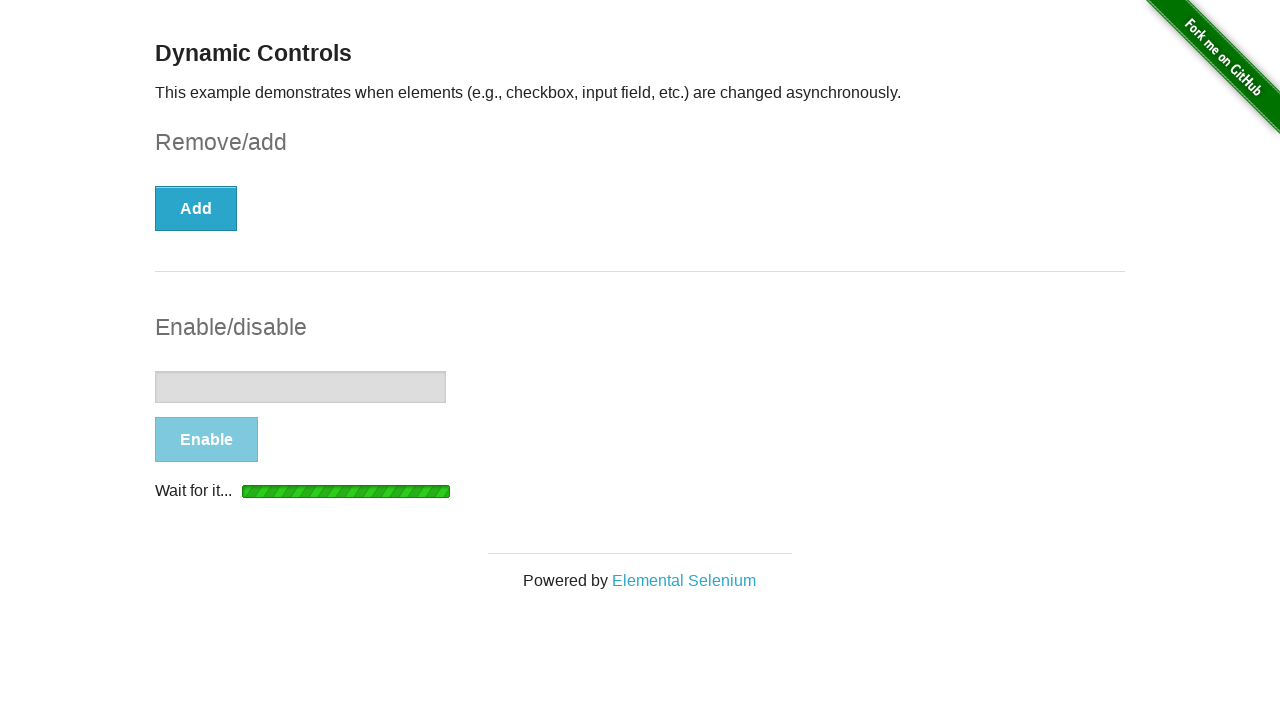

Enable message appeared confirming input field was enabled
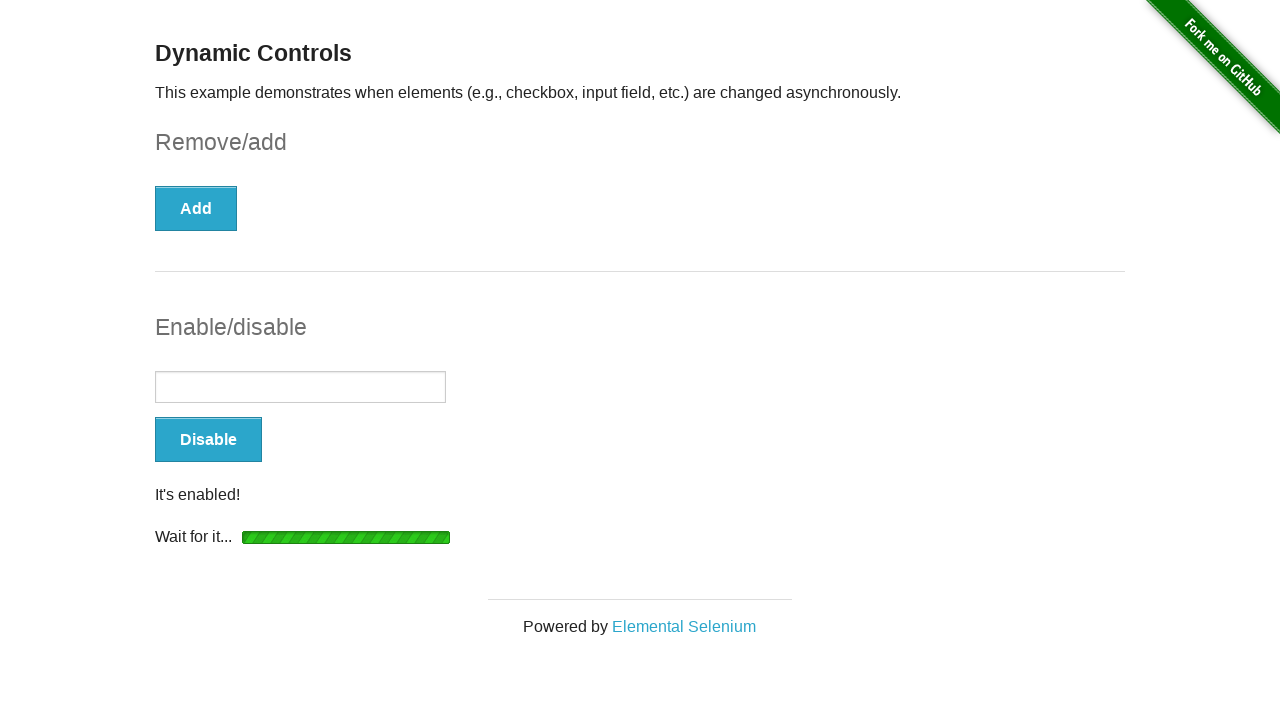

Verified input field is now enabled and ready for input
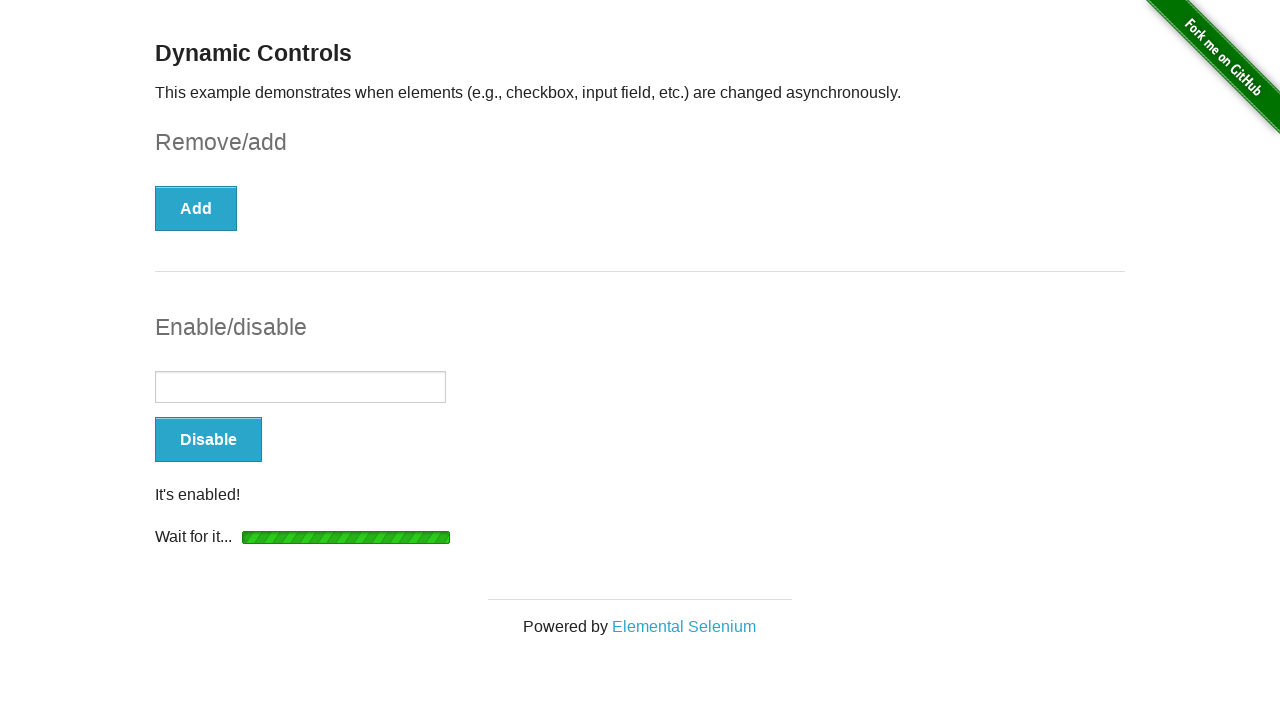

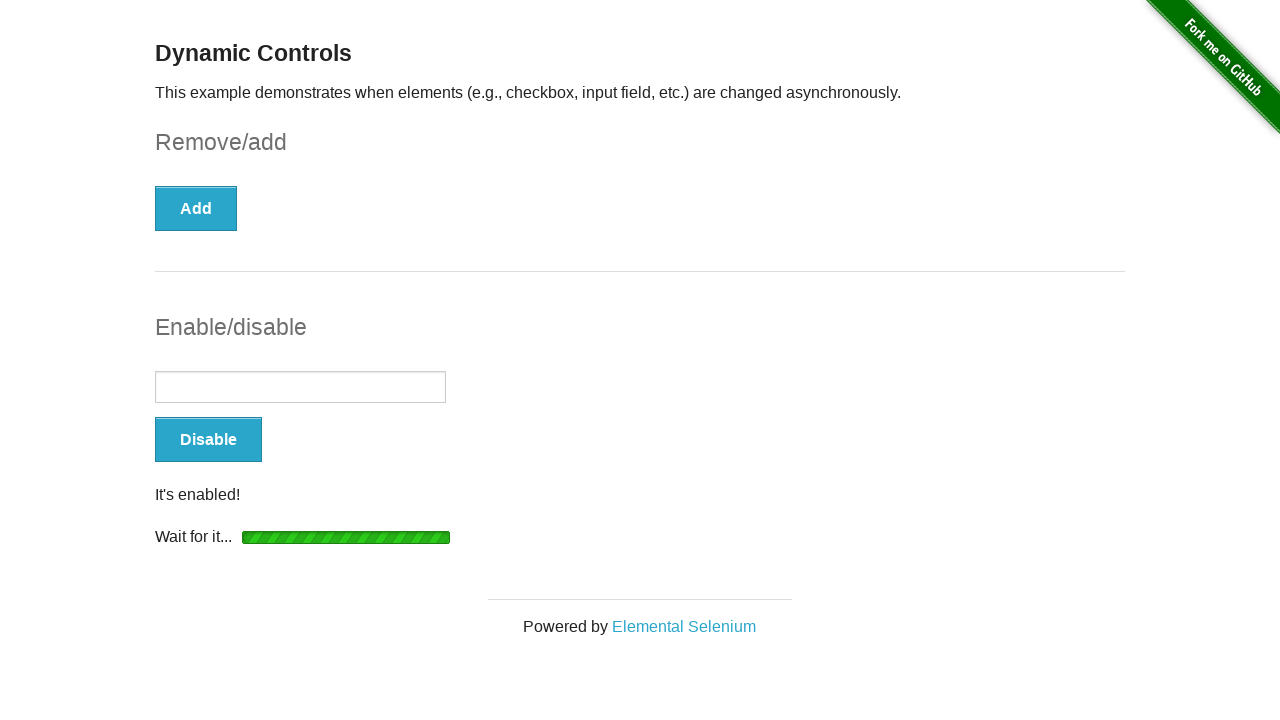